Tests a math exercise page by reading two numbers, calculating their sum, selecting the result from a dropdown menu, and submitting the form.

Starting URL: https://suninjuly.github.io/selects1.html

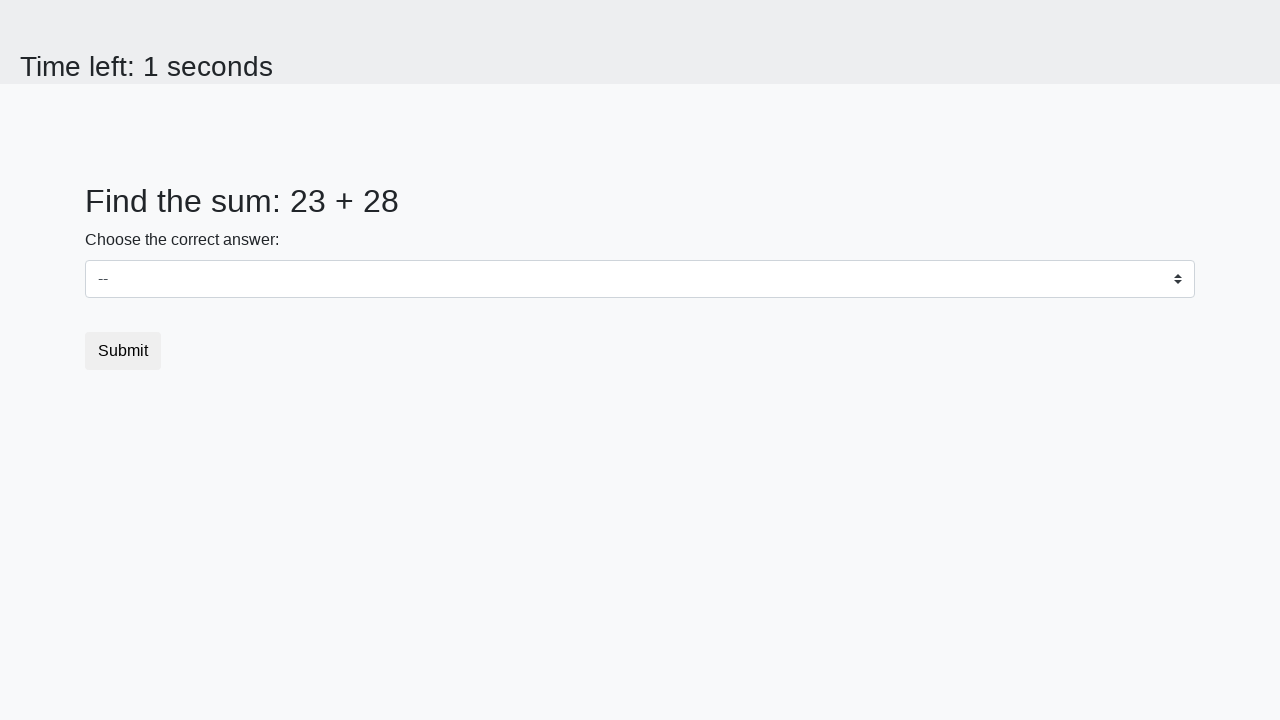

Located first number element (#num1)
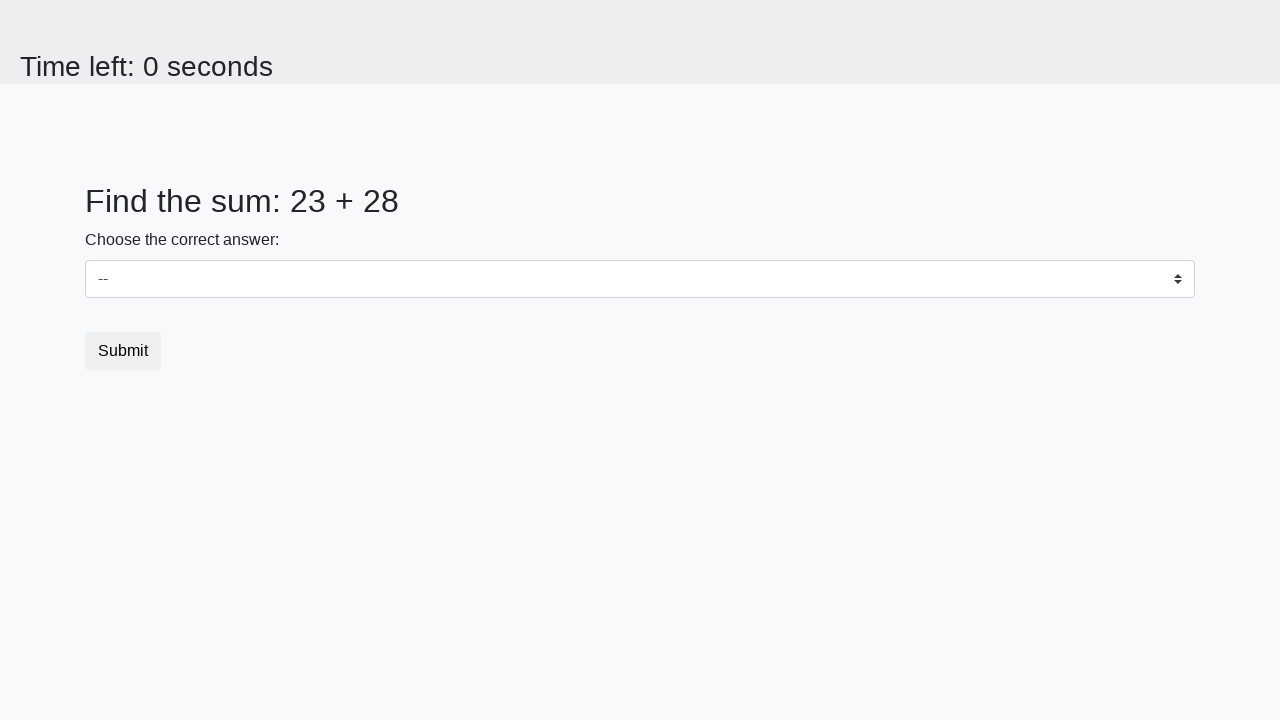

Located second number element (#num2)
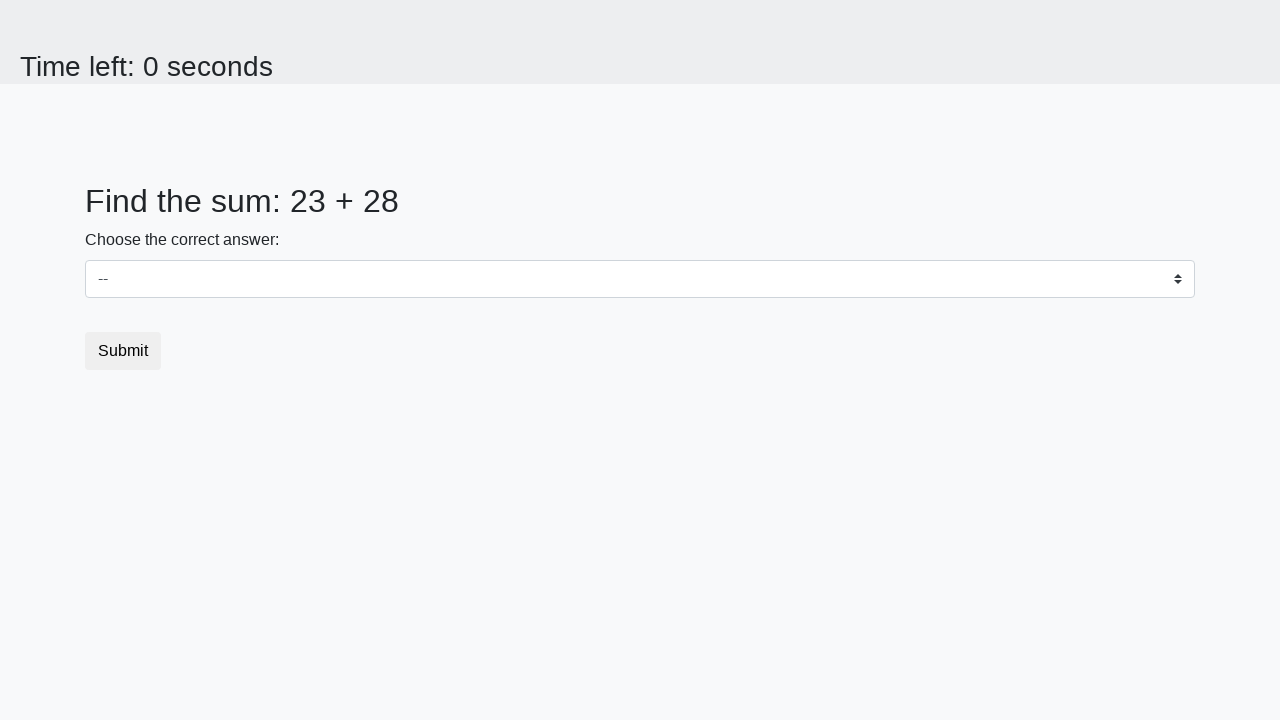

Read first number: 23
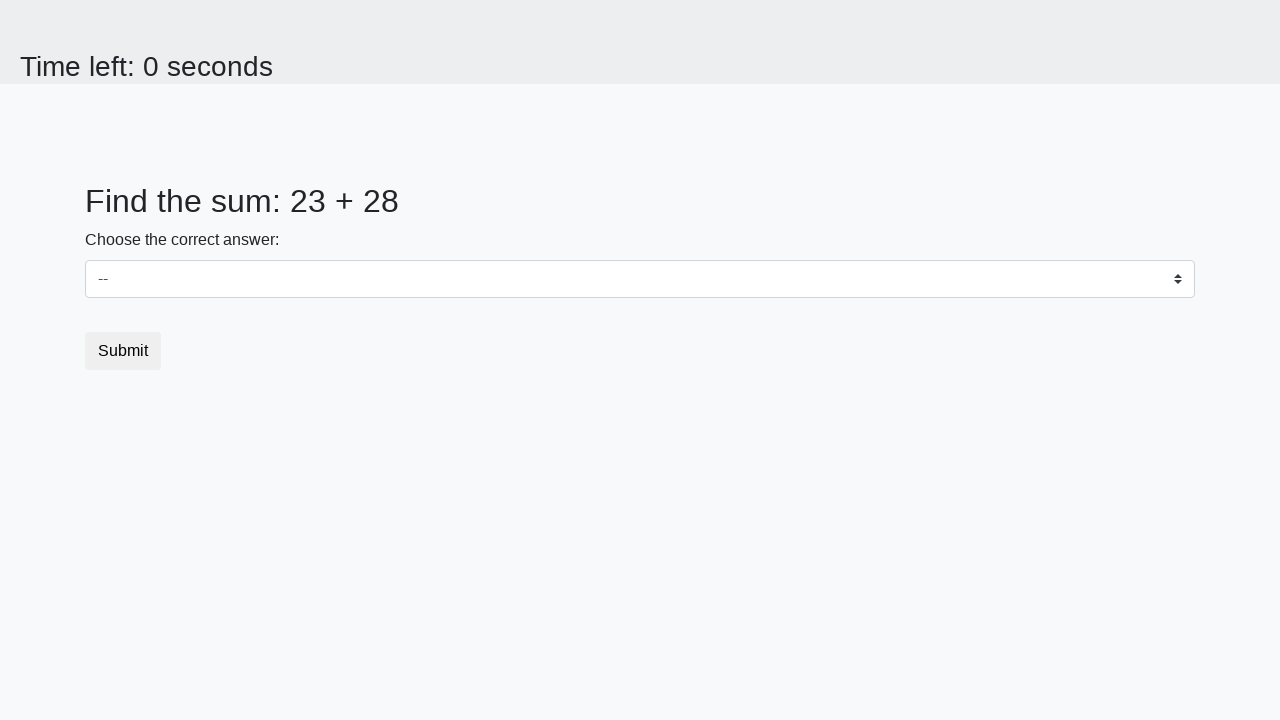

Read second number: 28
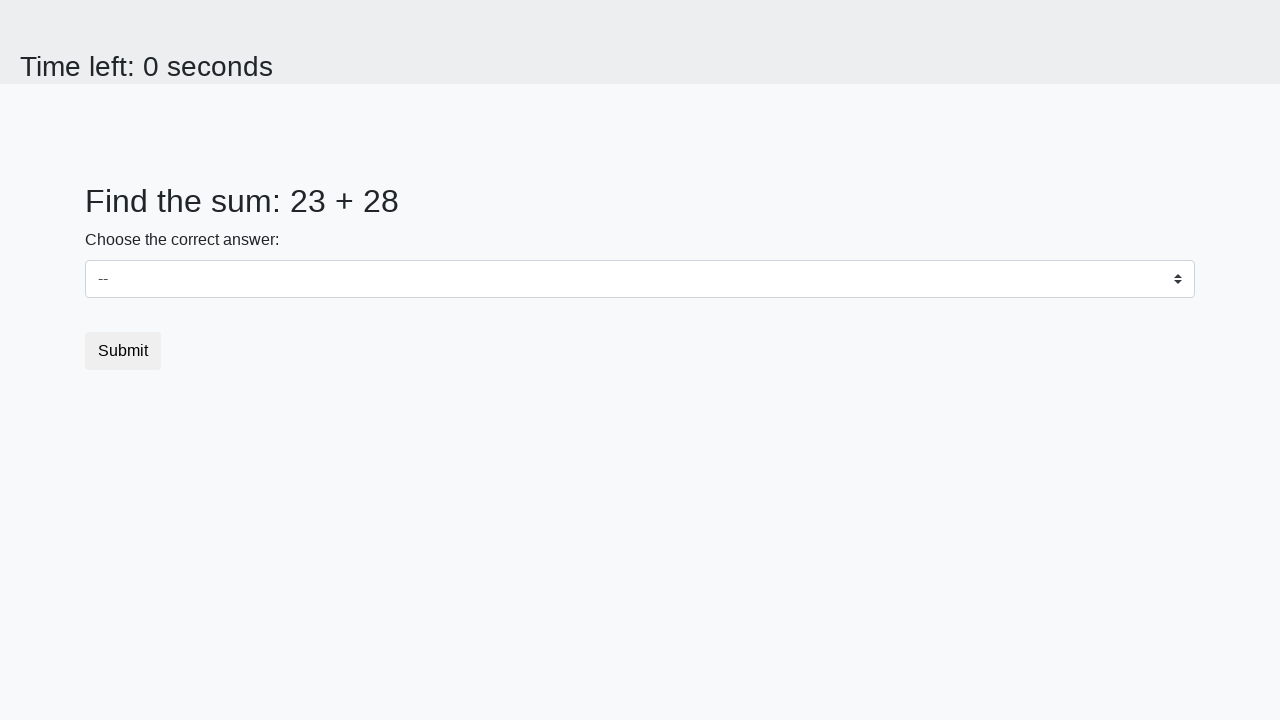

Calculated sum: 23 + 28 = 51
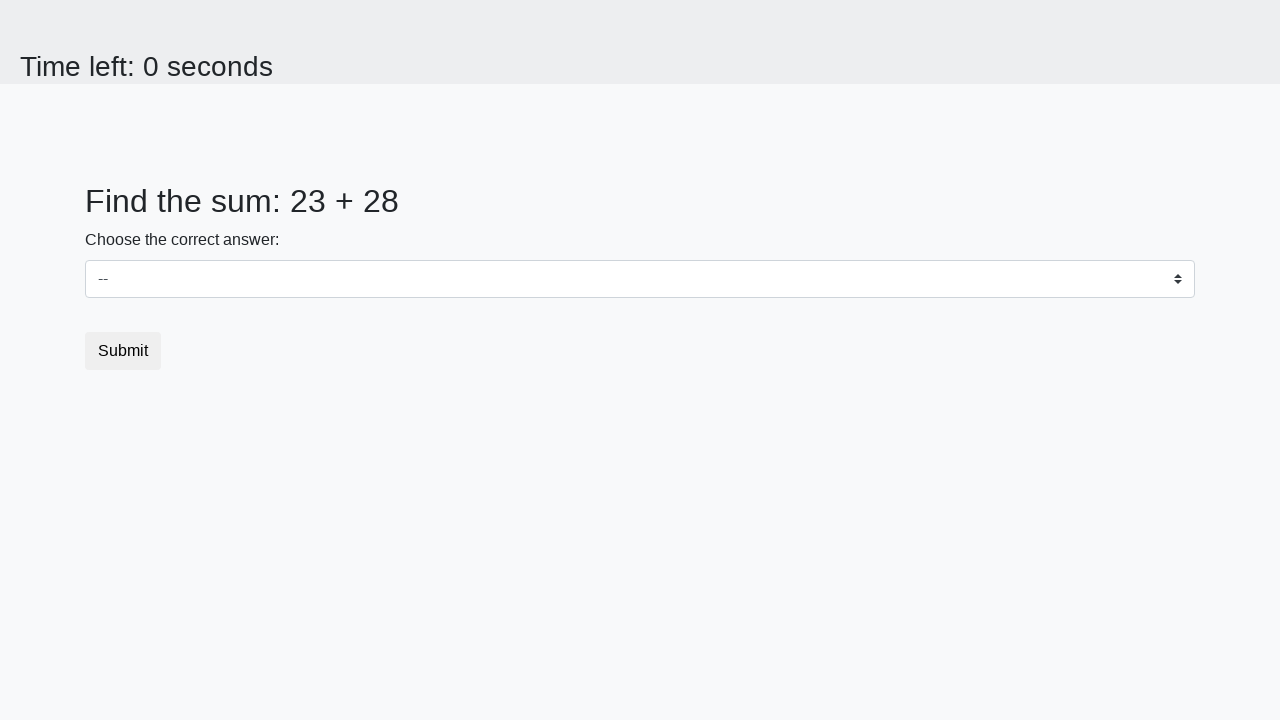

Selected '51' from dropdown menu on #dropdown
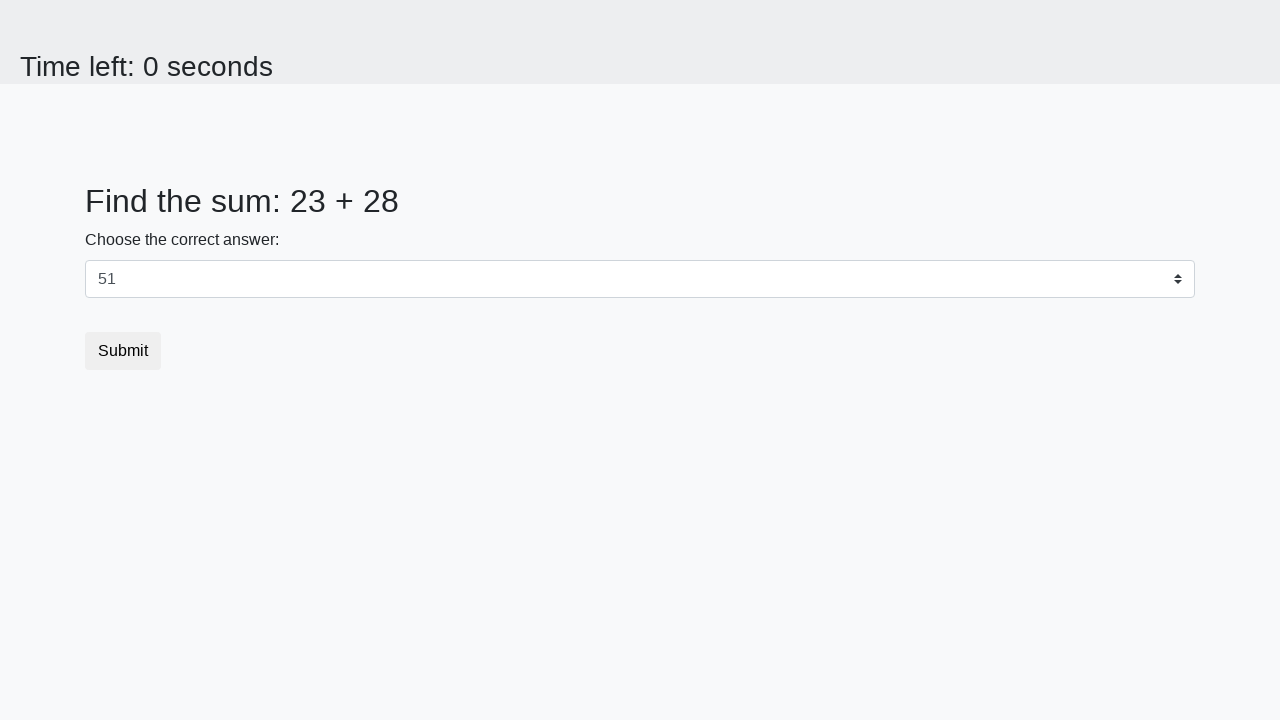

Clicked submit button to complete the math exercise at (123, 351) on [type='submit']
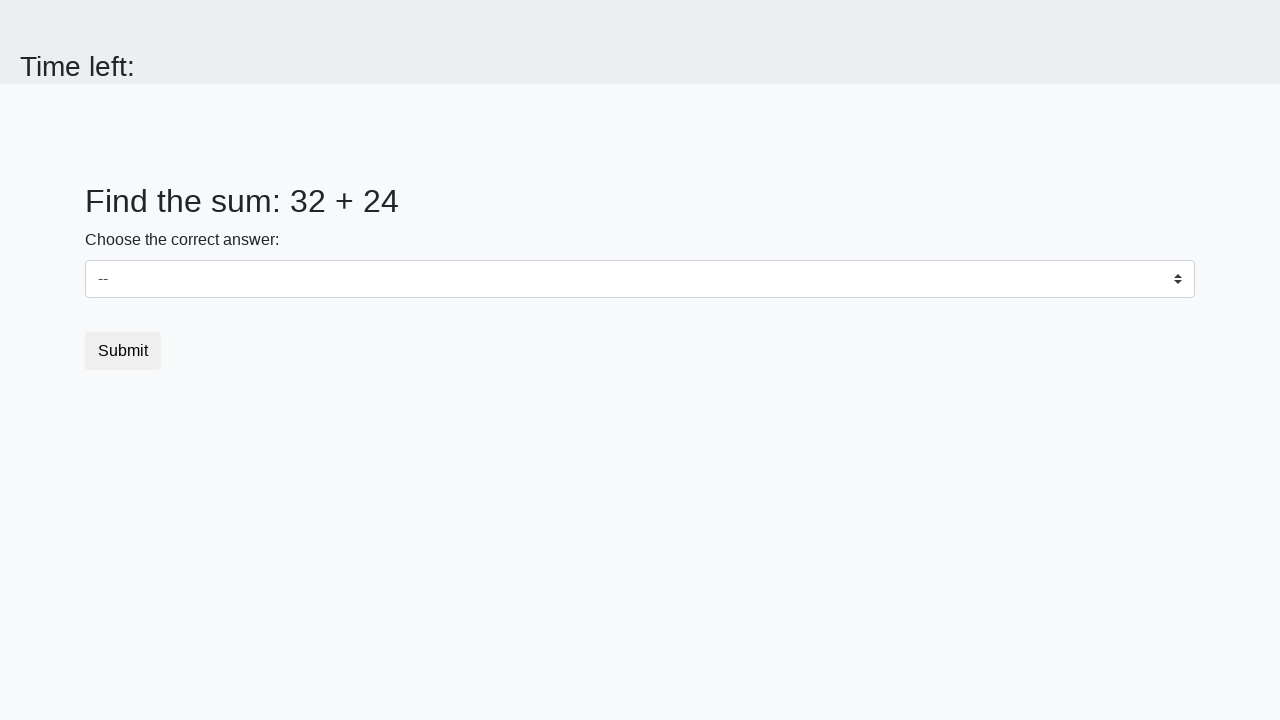

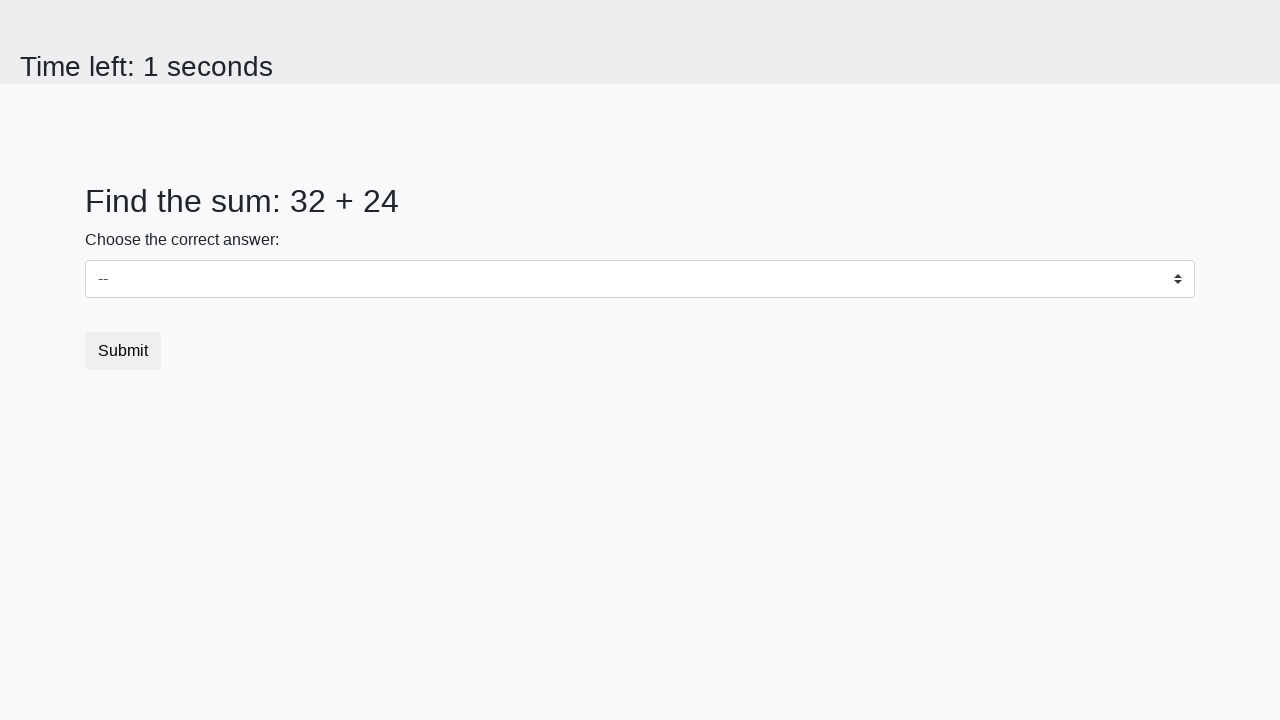